Tests selecting multiple checkboxes for testing tools on a practice form, iterating through and clicking each checkbox

Starting URL: https://www.techlistic.com/p/selenium-practice-form.html

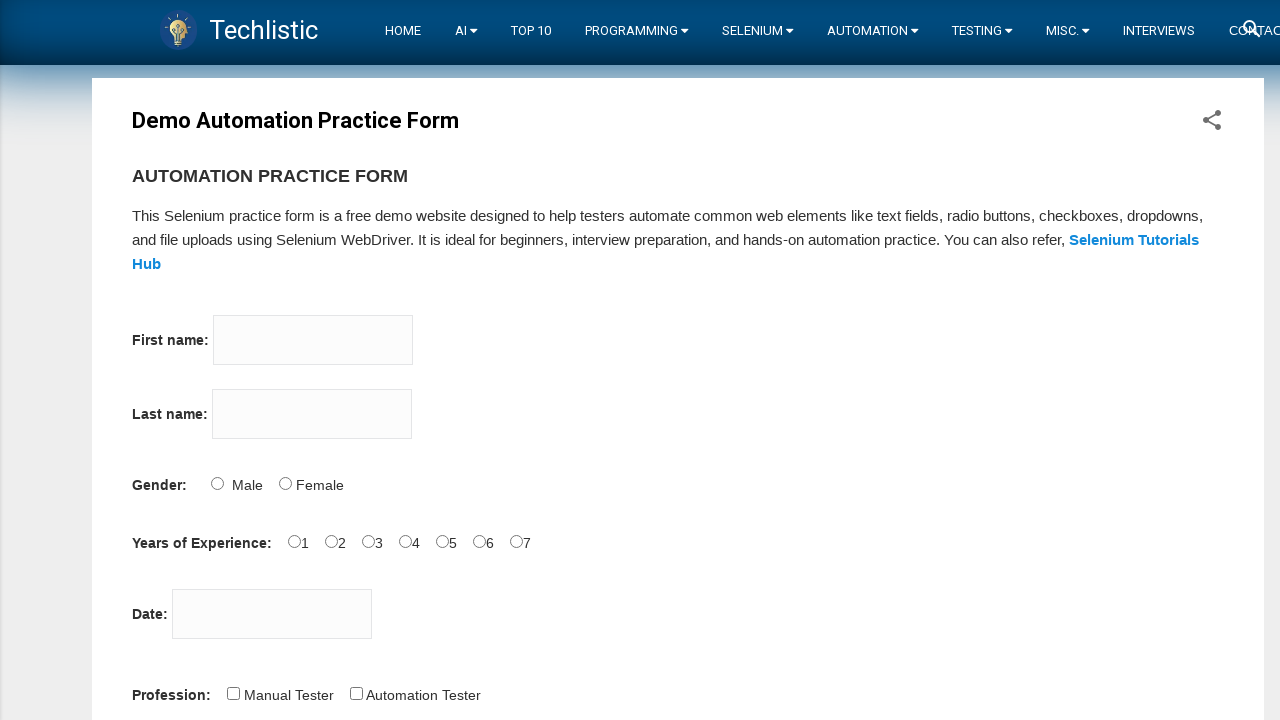

Scrolled down 800px to view form elements
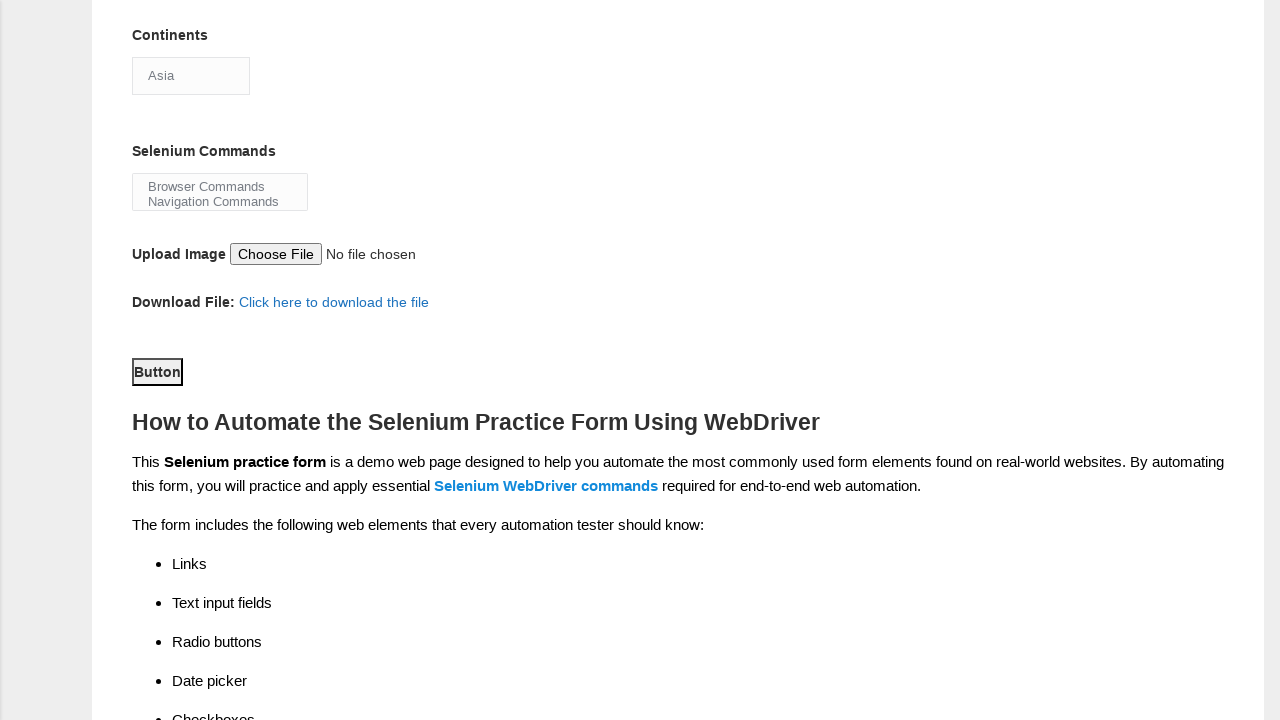

Located all tool checkboxes on the form
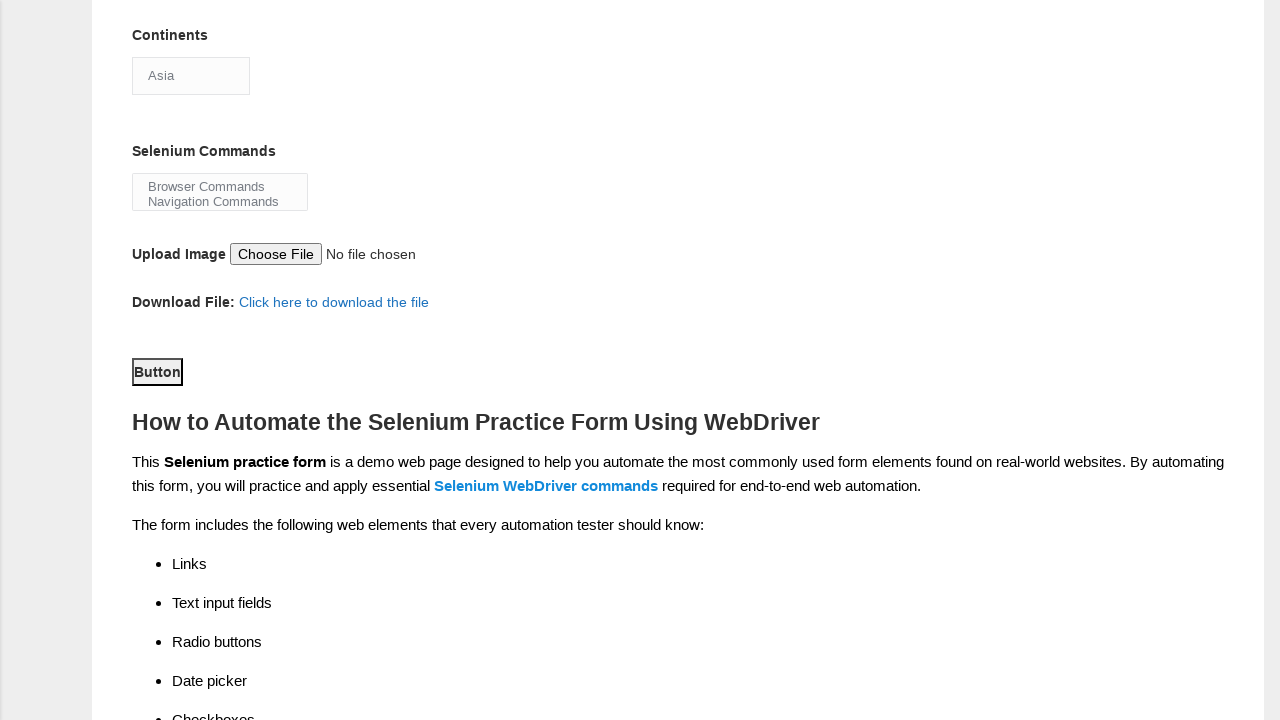

Found 3 checkboxes for testing tools
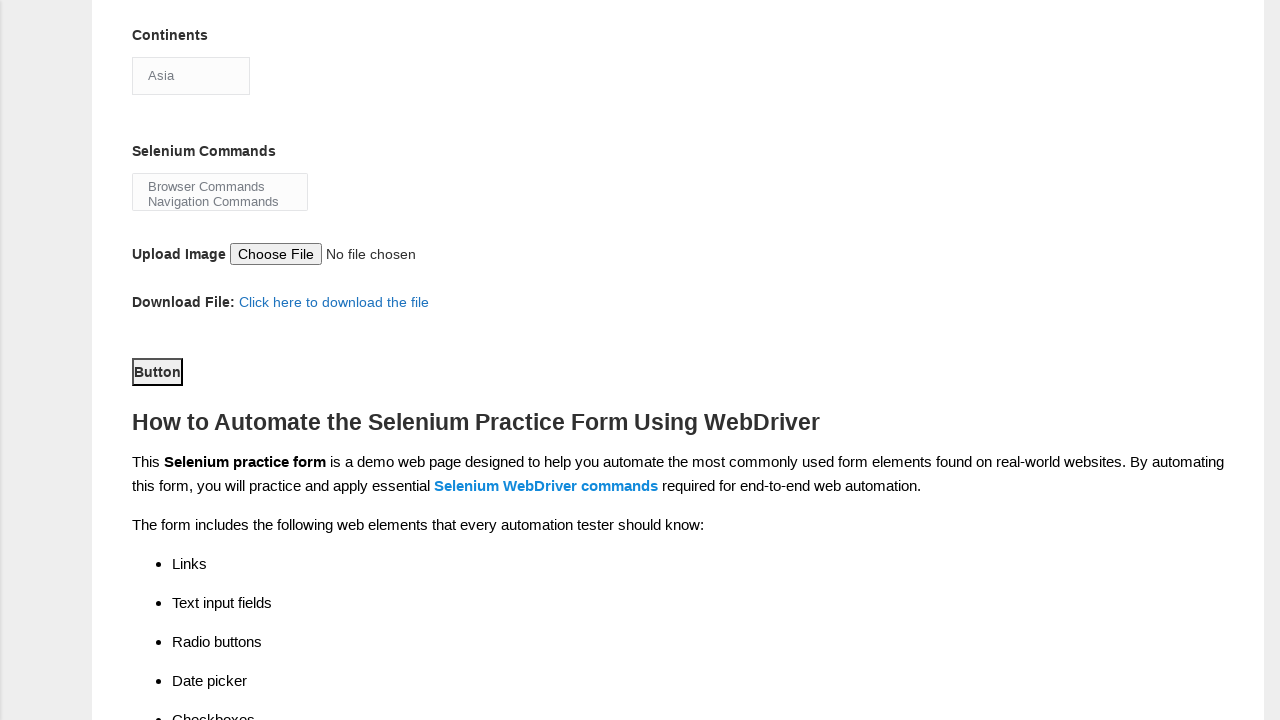

Clicked checkbox 1 of 2 at (281, 360) on input[type='checkbox'][name='tool'] >> nth=0
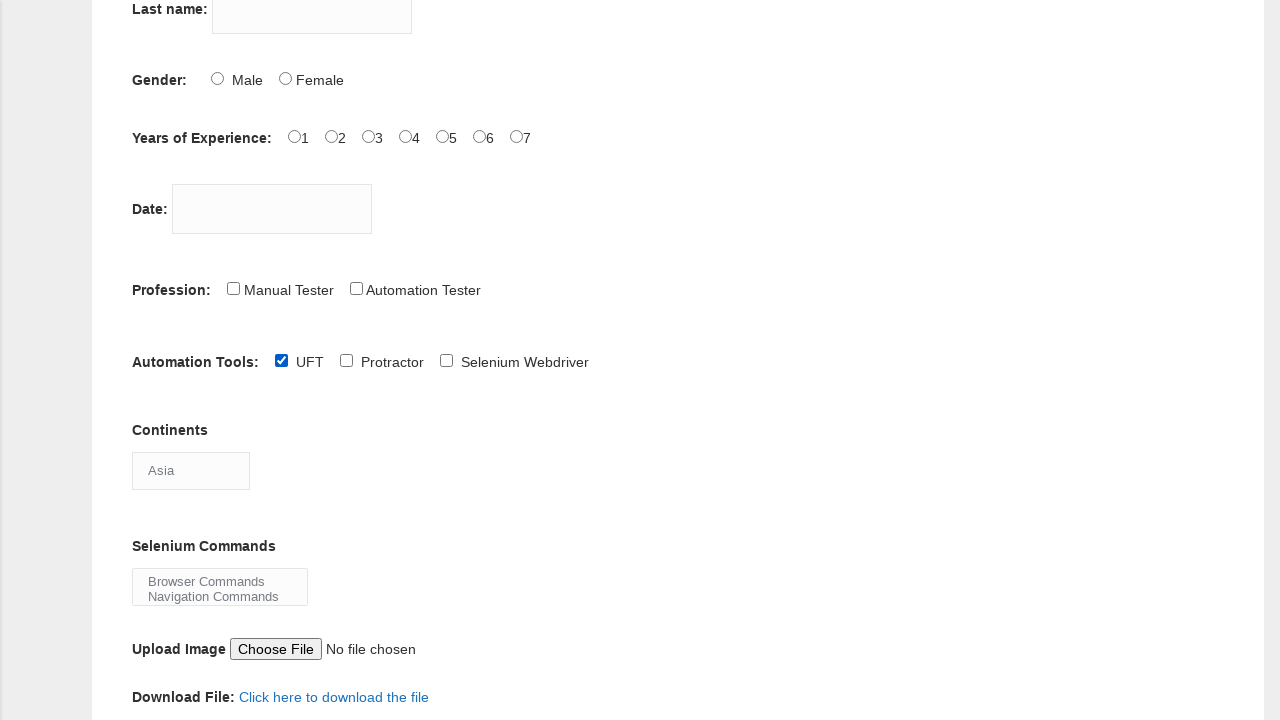

Waited 500ms after clicking checkbox 1
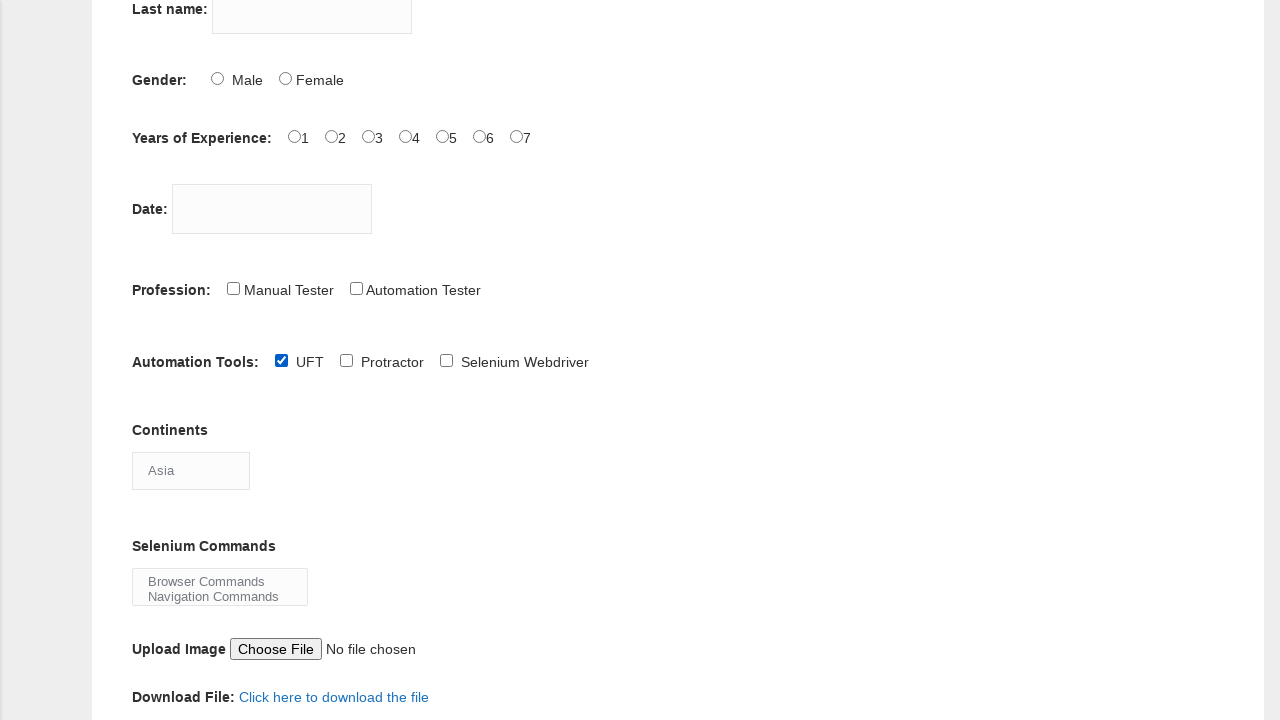

Clicked checkbox 2 of 2 at (346, 360) on input[type='checkbox'][name='tool'] >> nth=1
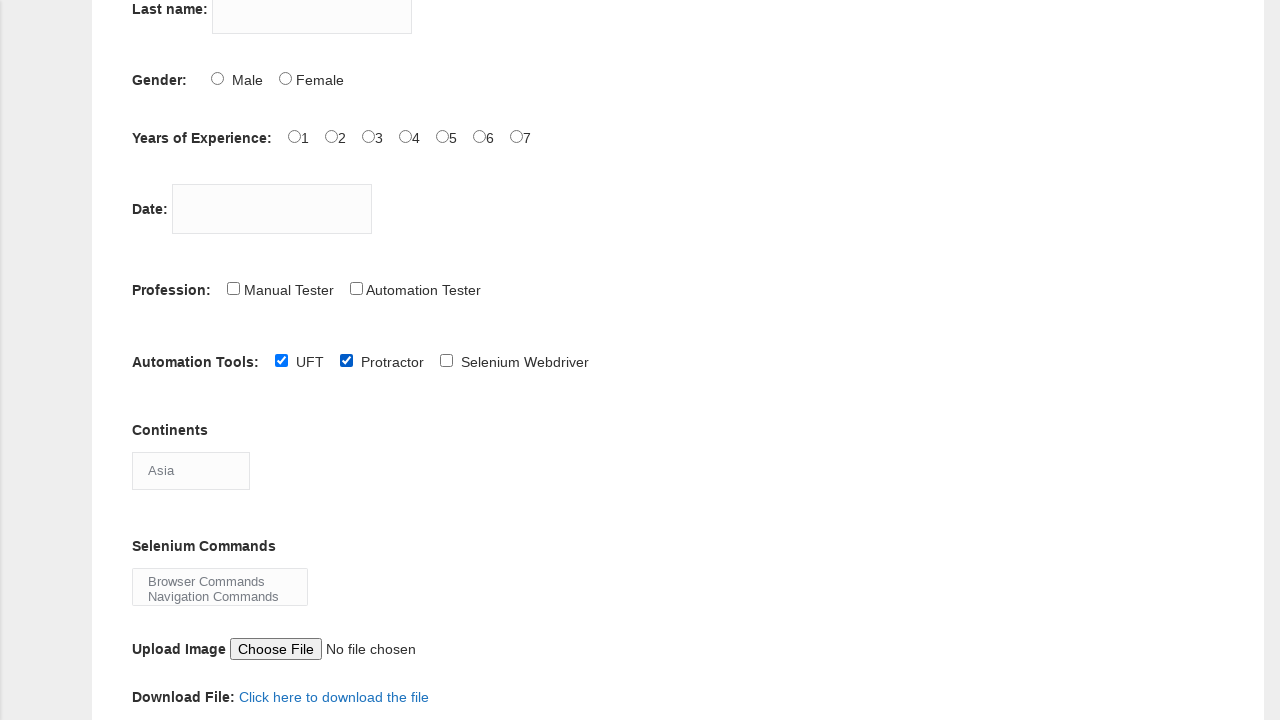

Waited 500ms after clicking checkbox 2
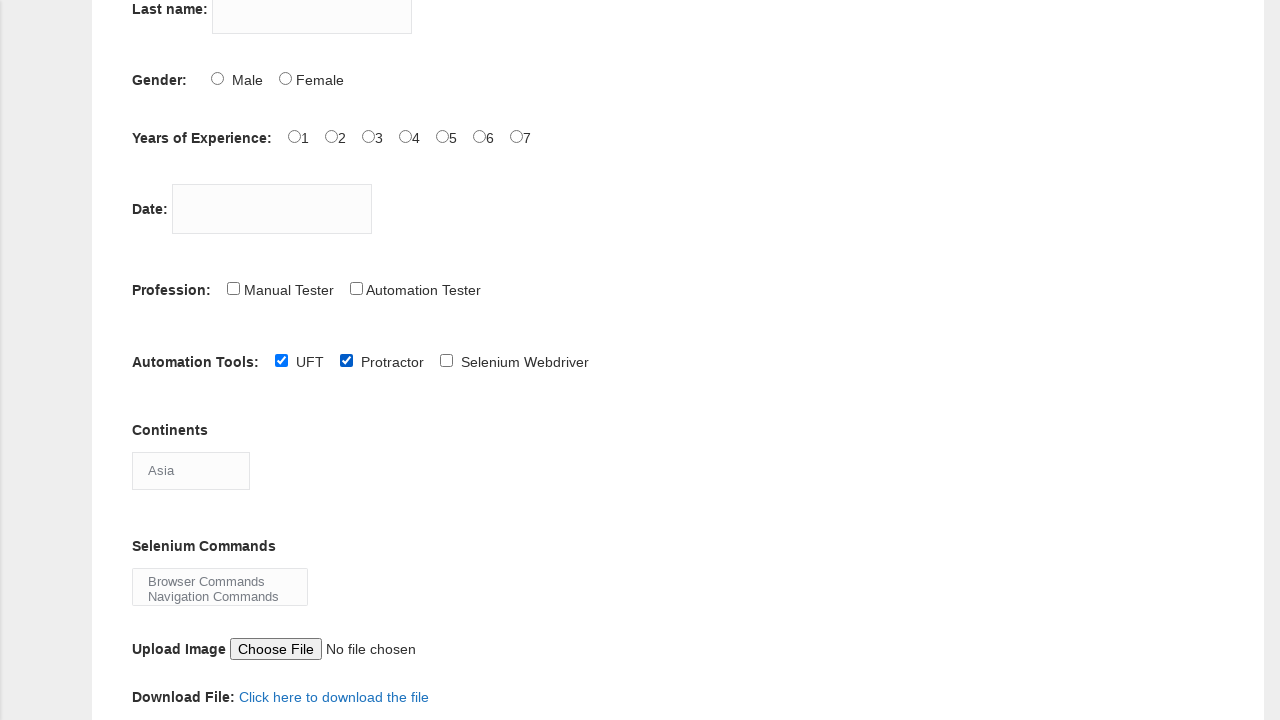

Checking if checkbox 1 is selected
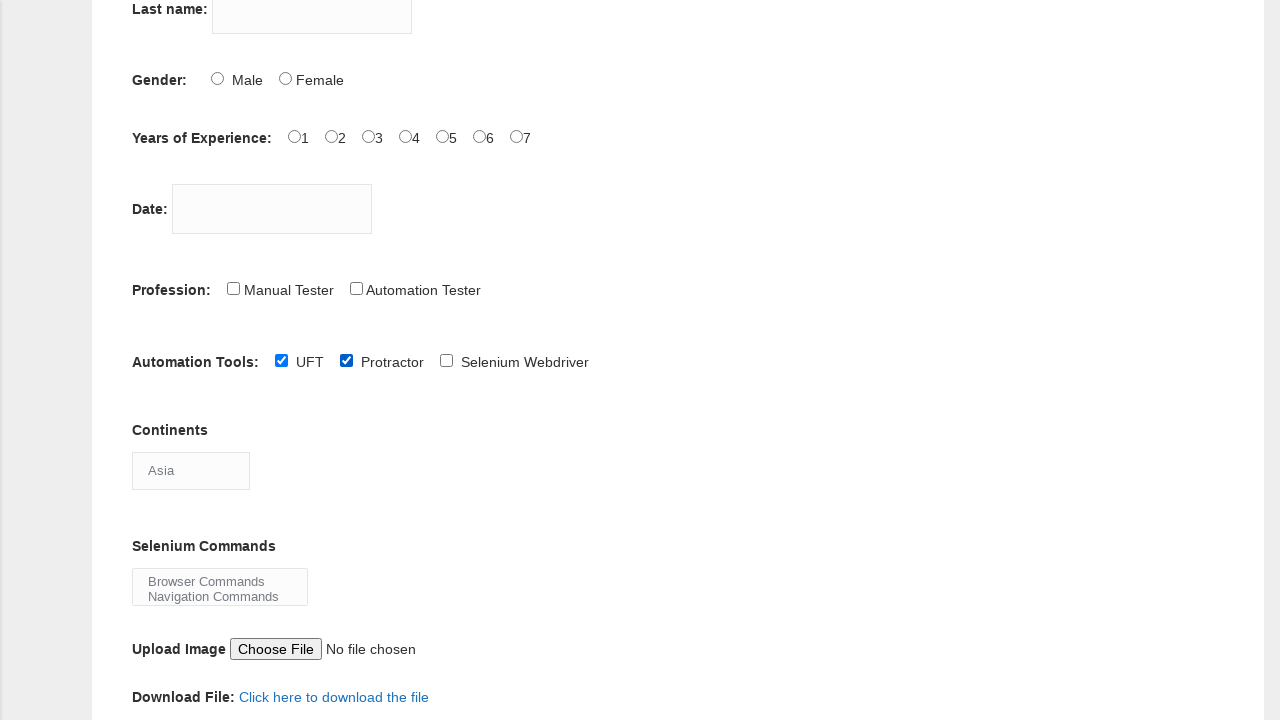

Checking if checkbox 2 is selected
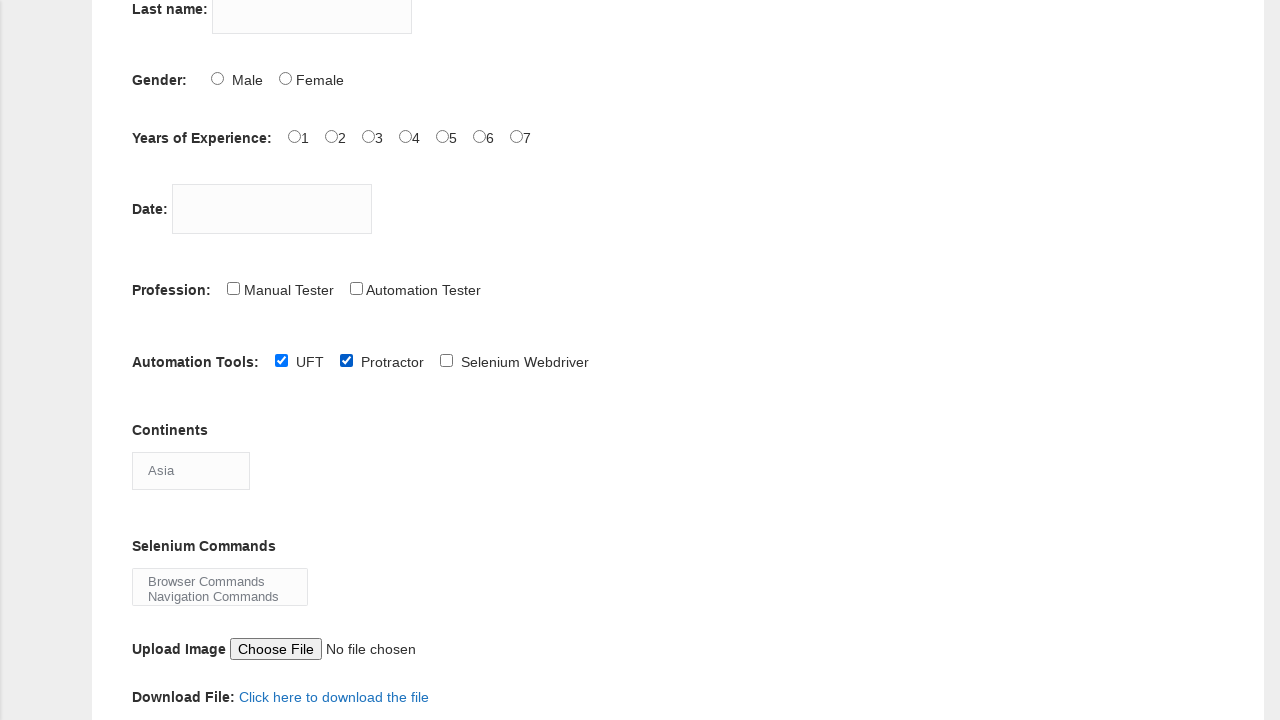

Checking if checkbox 3 is selected
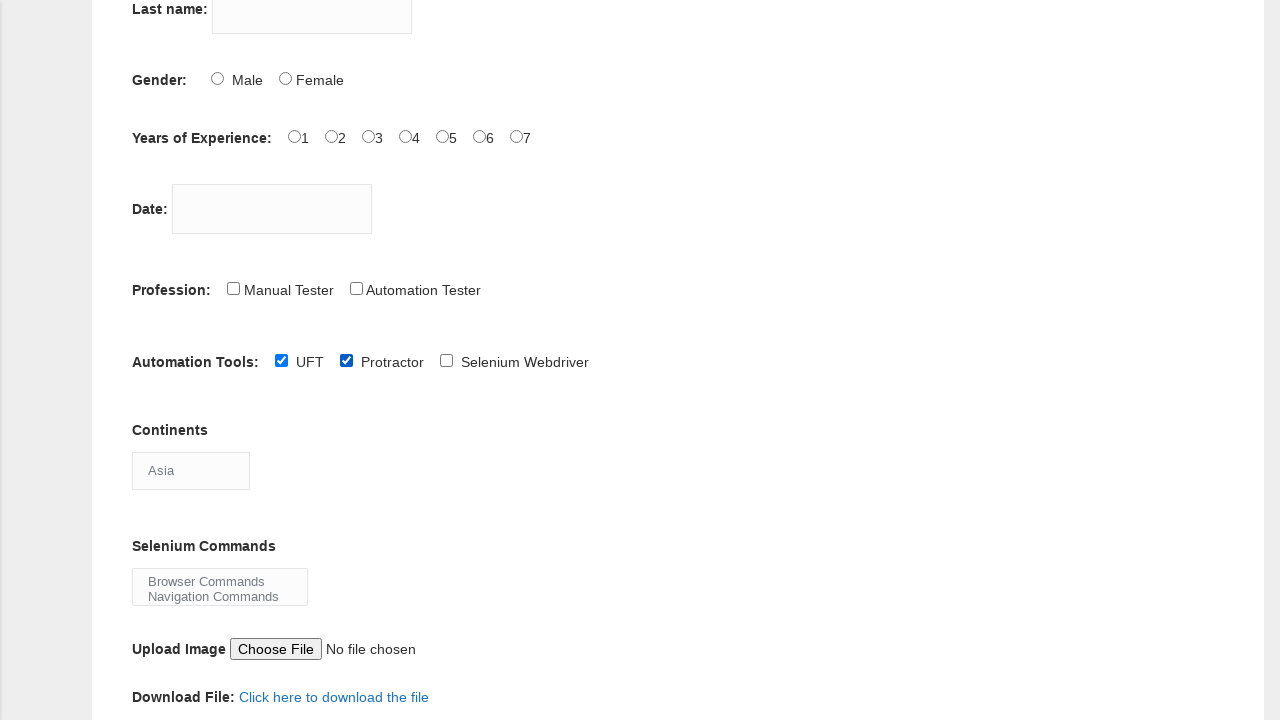

Clicked unselected checkbox 3 at (446, 360) on input[type='checkbox'][name='tool'] >> nth=2
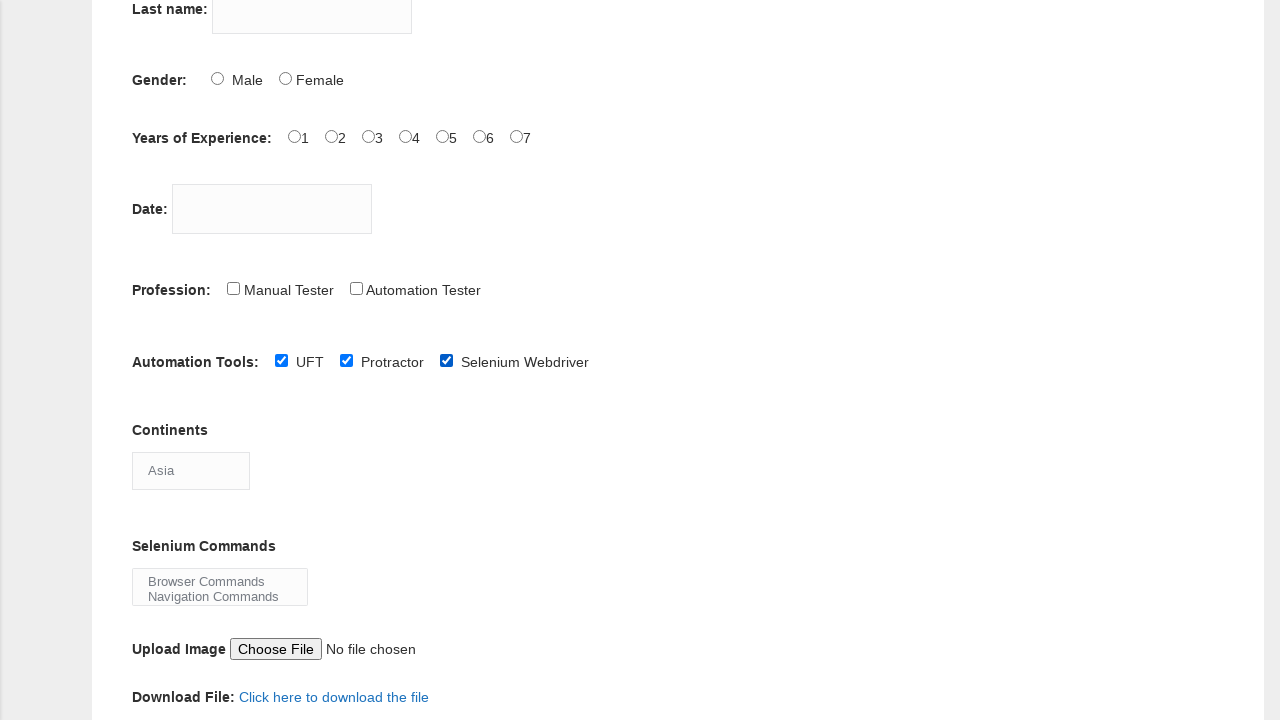

Waited 300ms after clicking checkbox 3
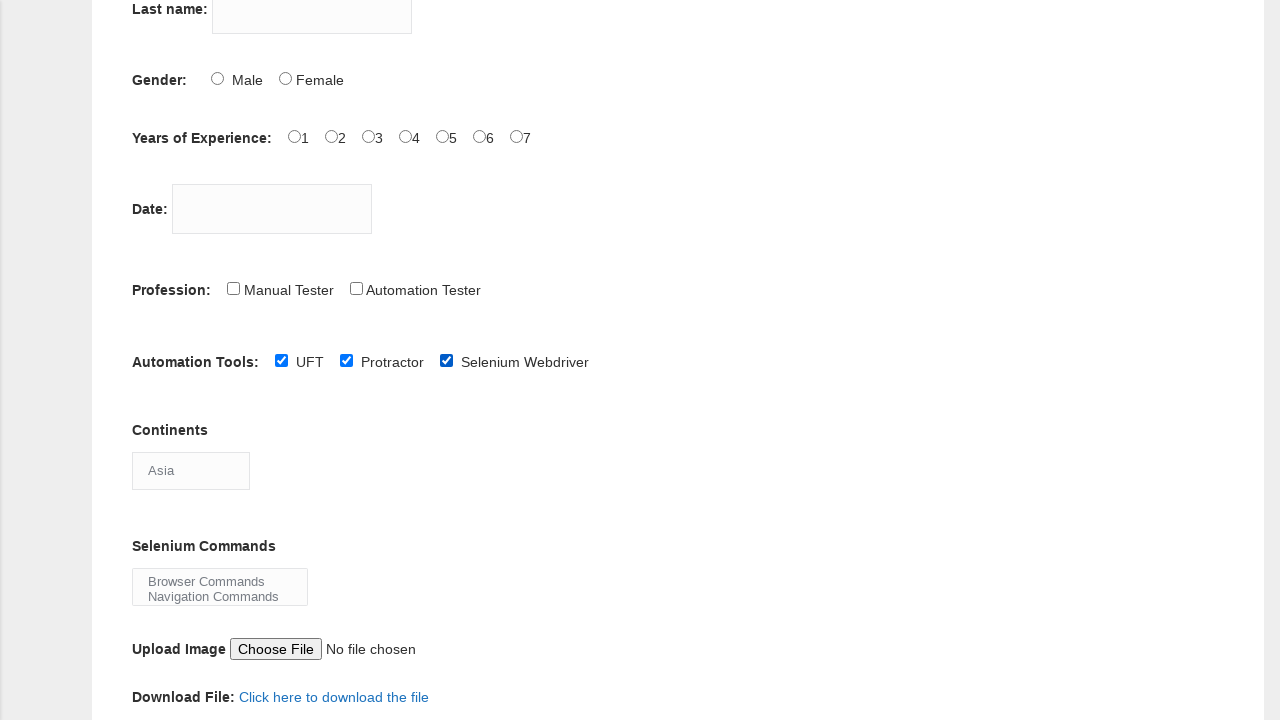

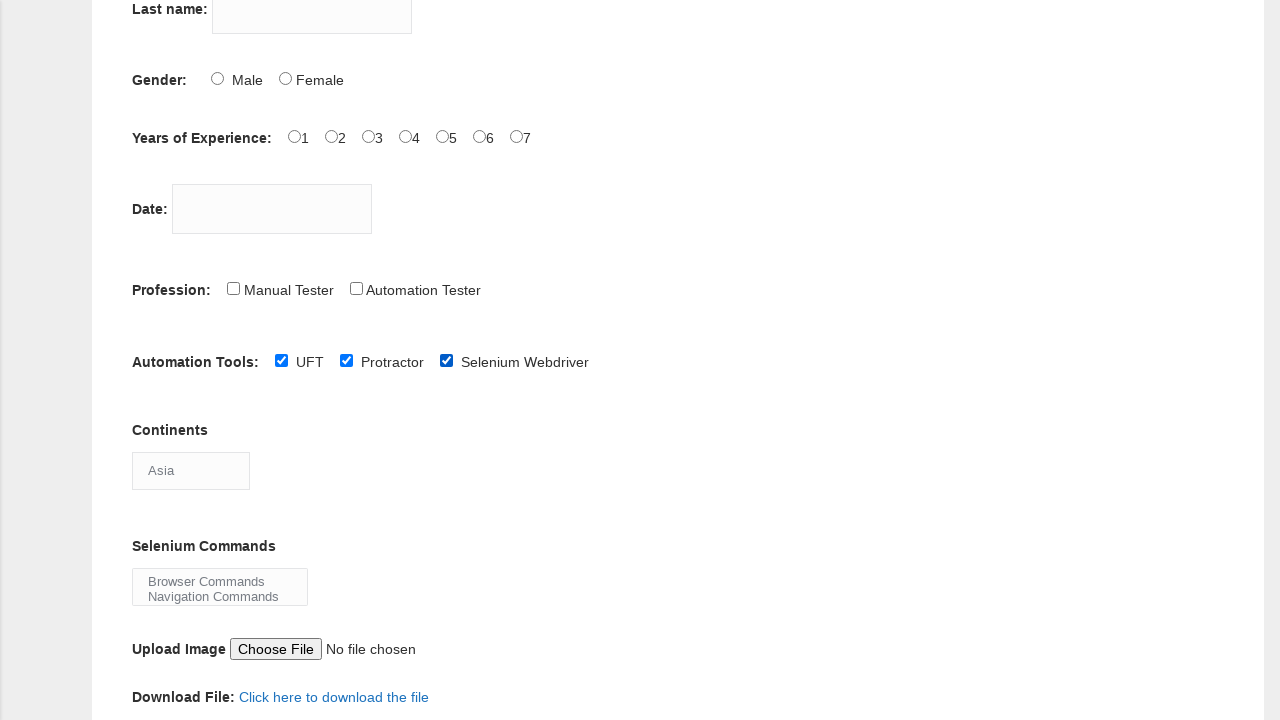